Tests selecting an option by its visible display text in the cars dropdown and verifies the selection

Starting URL: https://www.w3schools.com/tags/tryit.asp?filename=tryhtml_select

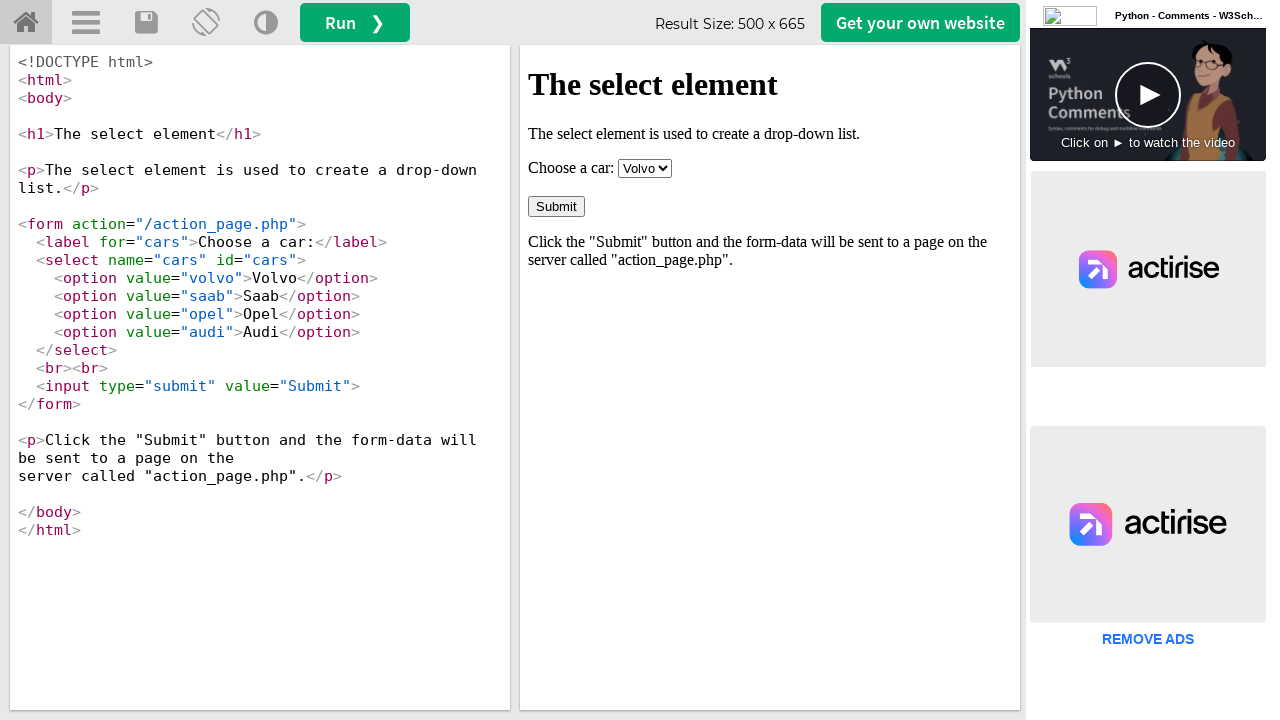

Located the iframe containing tryit result
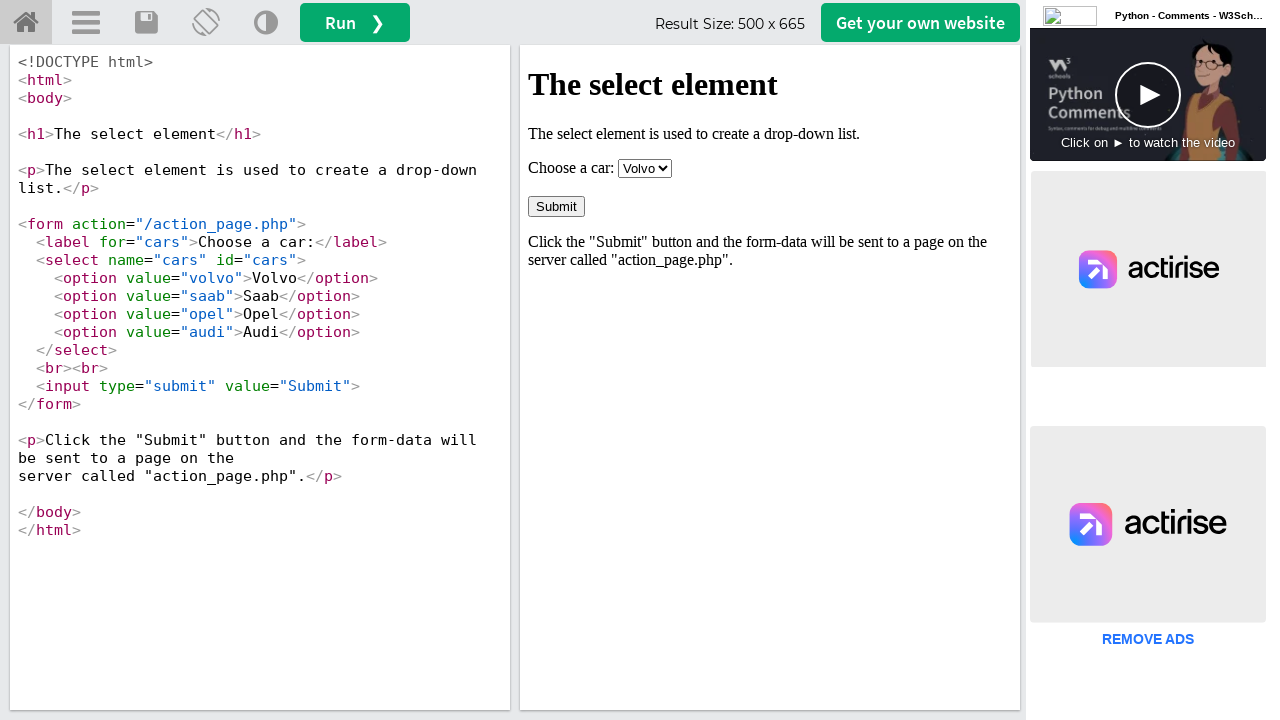

Located the cars dropdown element
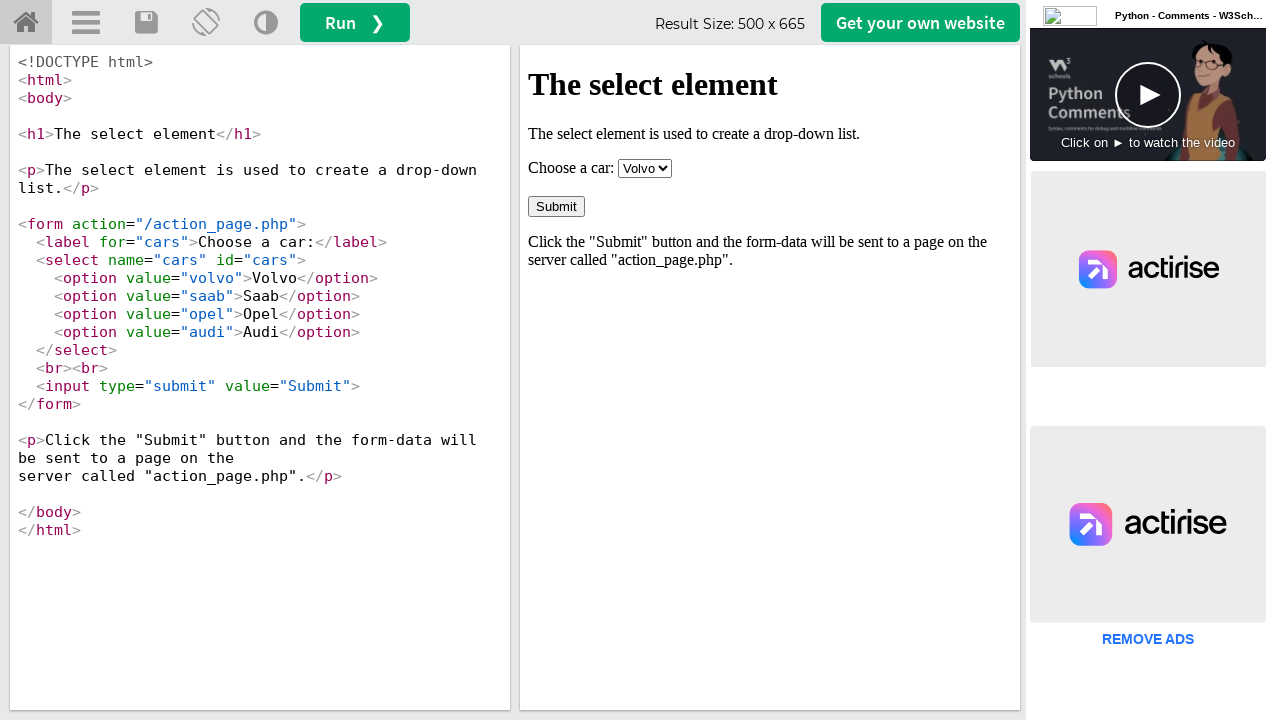

Waited for cars dropdown to be ready
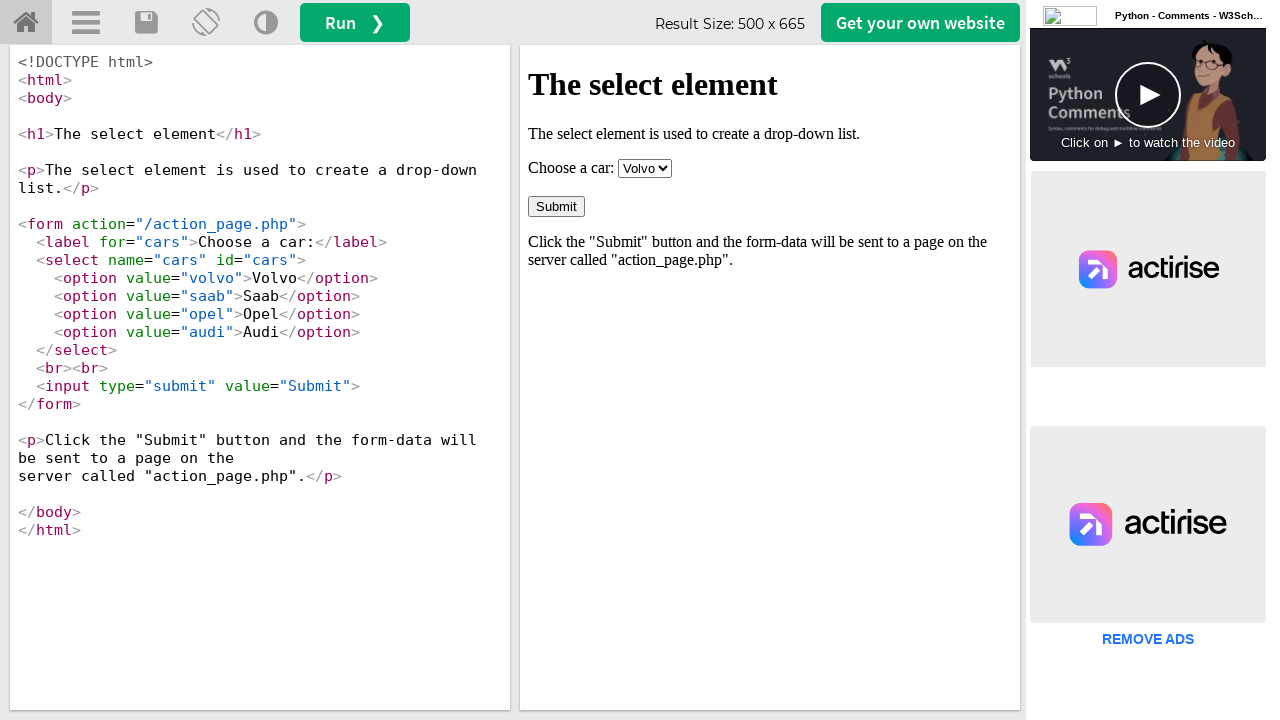

Selected 'Opel' option from cars dropdown by display text on #iframeResult >> internal:control=enter-frame >> #cars
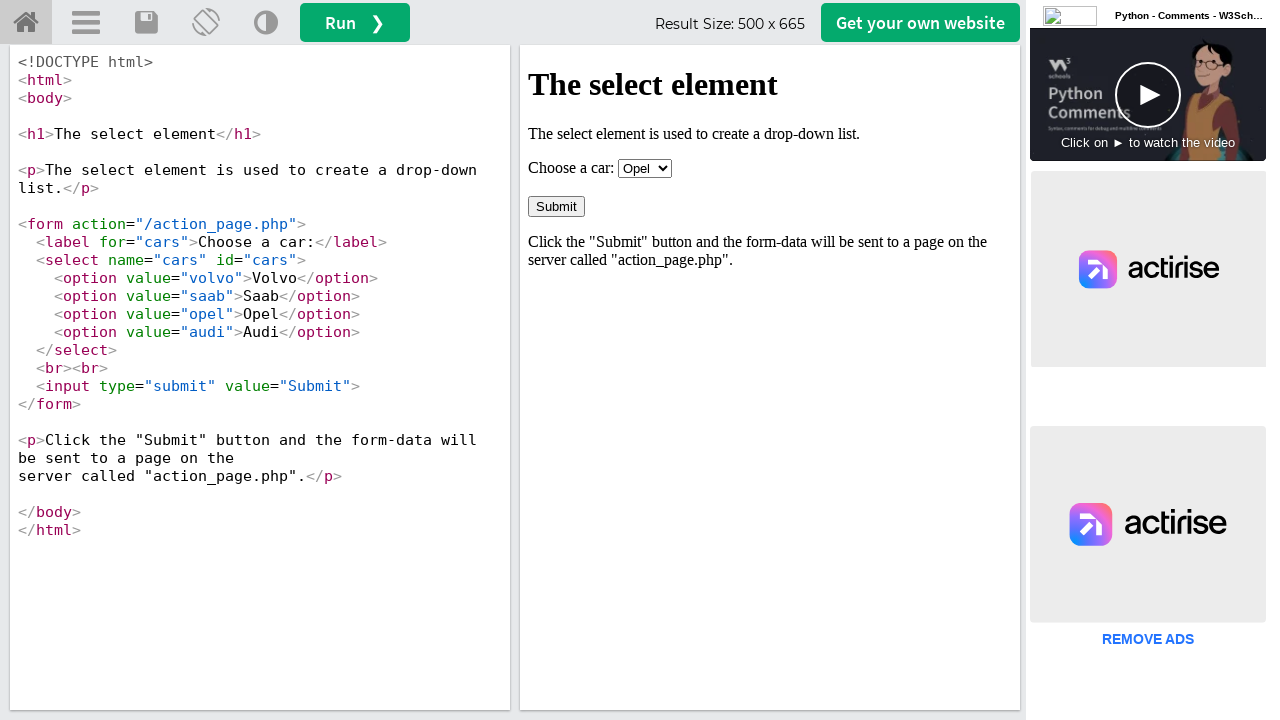

Located the checked option in cars dropdown
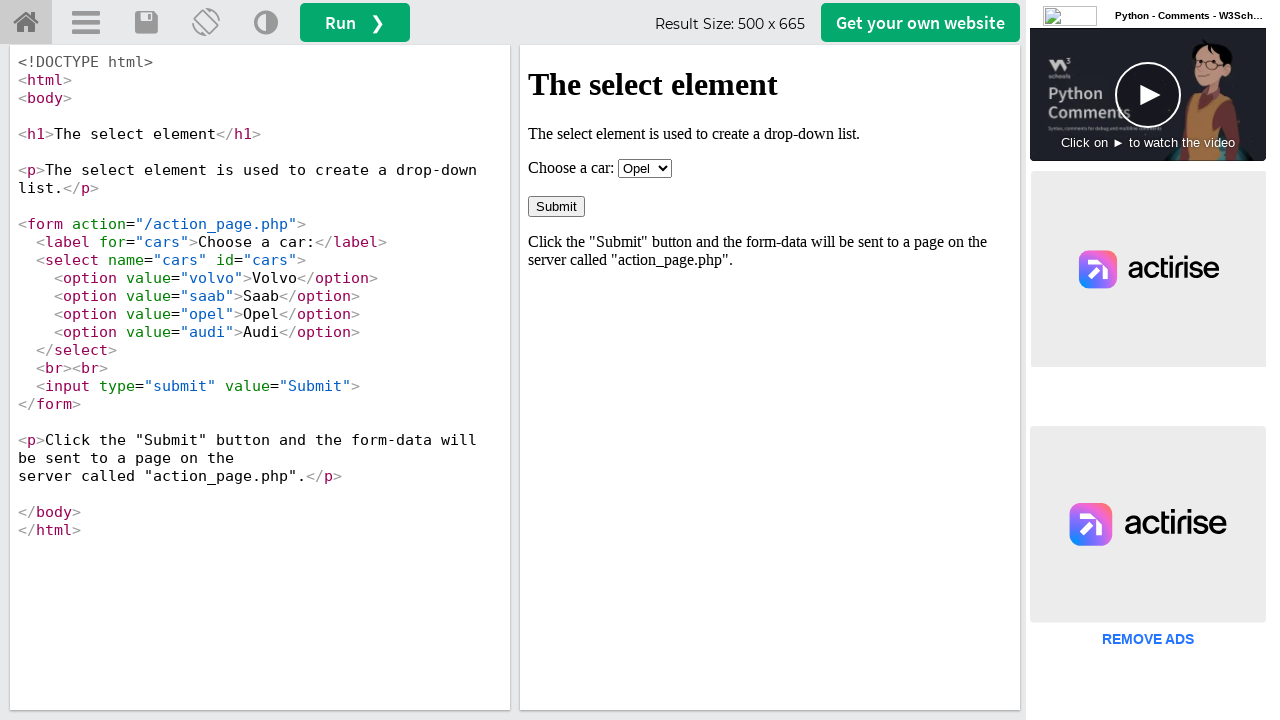

Verified that 'Opel' is the selected option
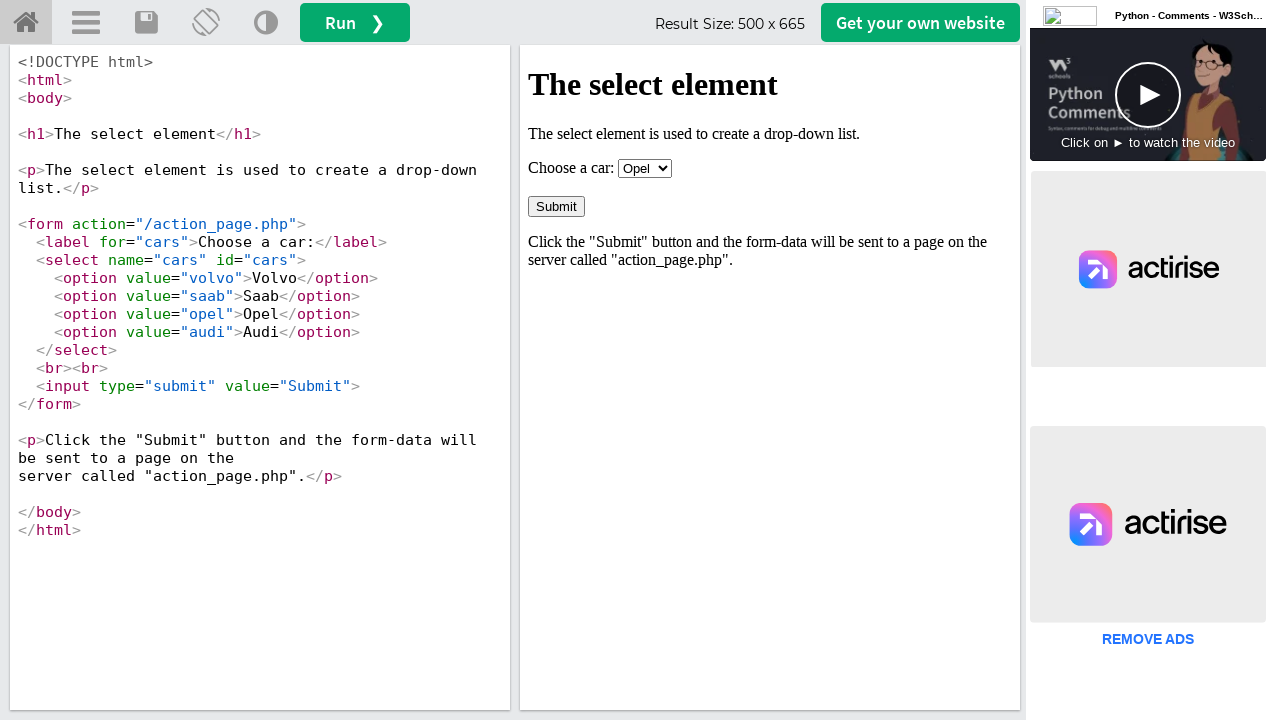

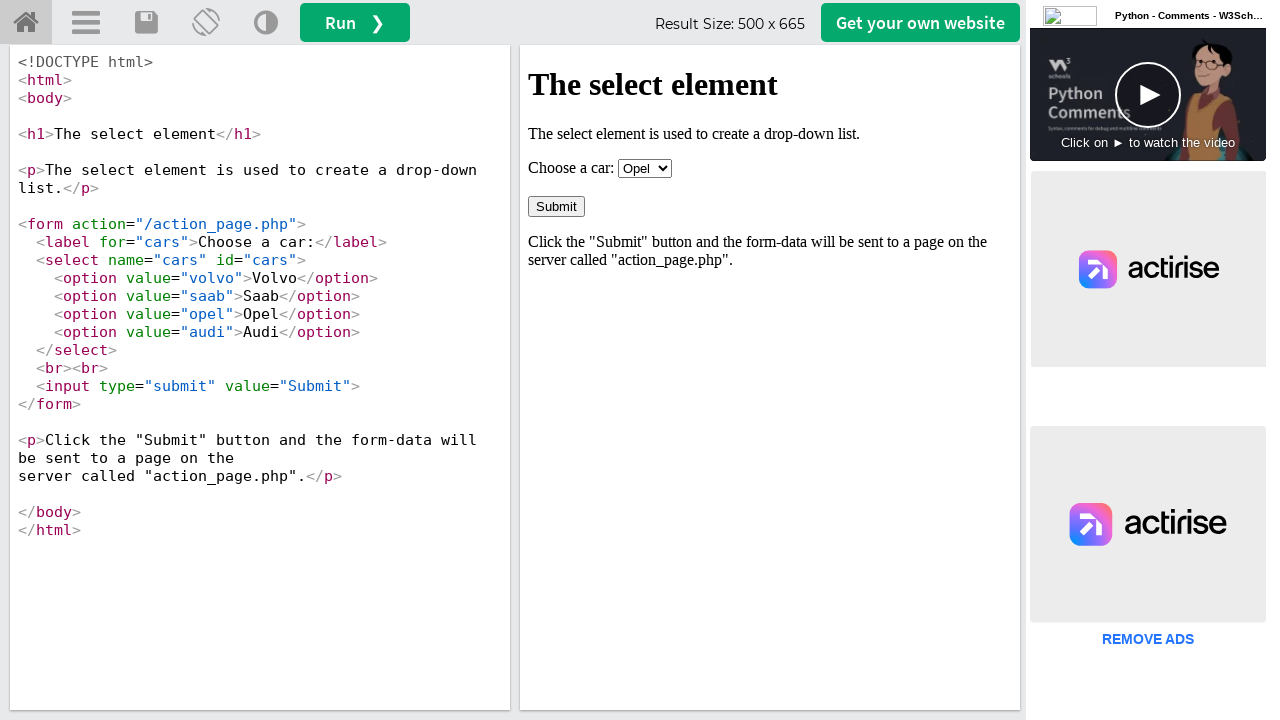